Tests drag and drop functionality on jQuery UI demo page by switching to an iframe and dragging an element onto a drop target

Starting URL: https://jqueryui.com/droppable/

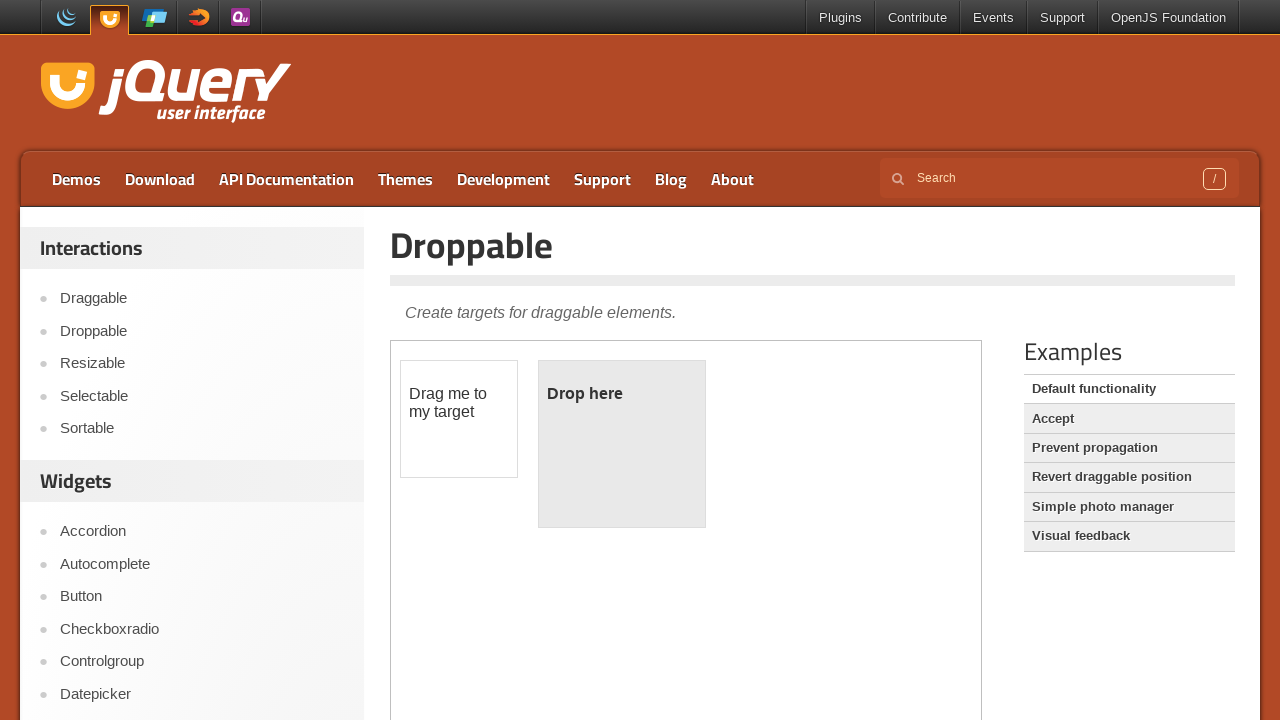

Located the demo iframe
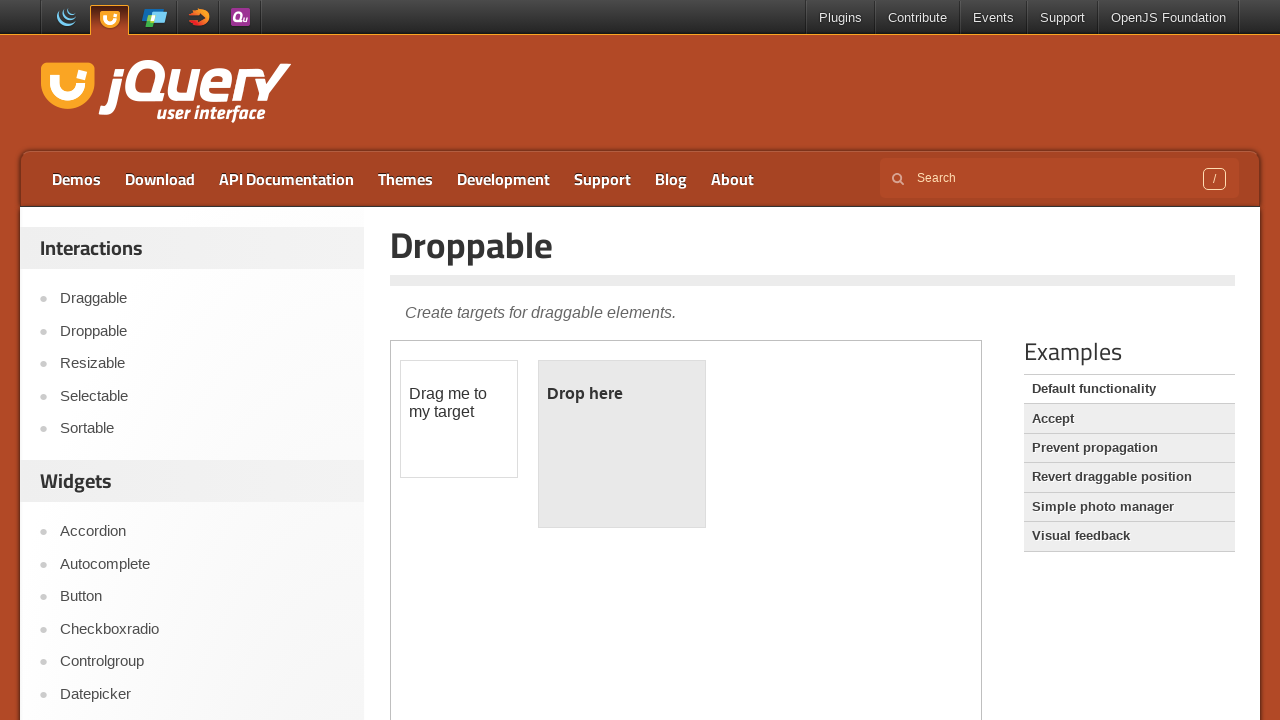

Located the draggable element within the iframe
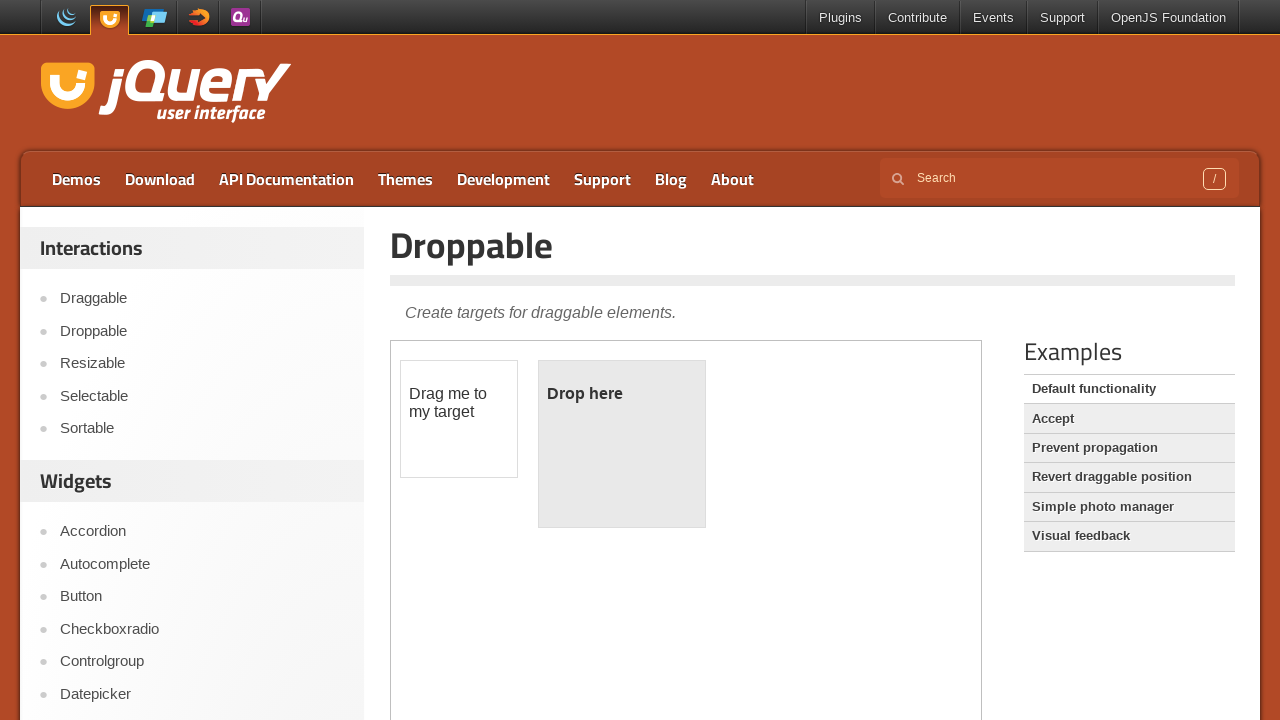

Located the droppable target element within the iframe
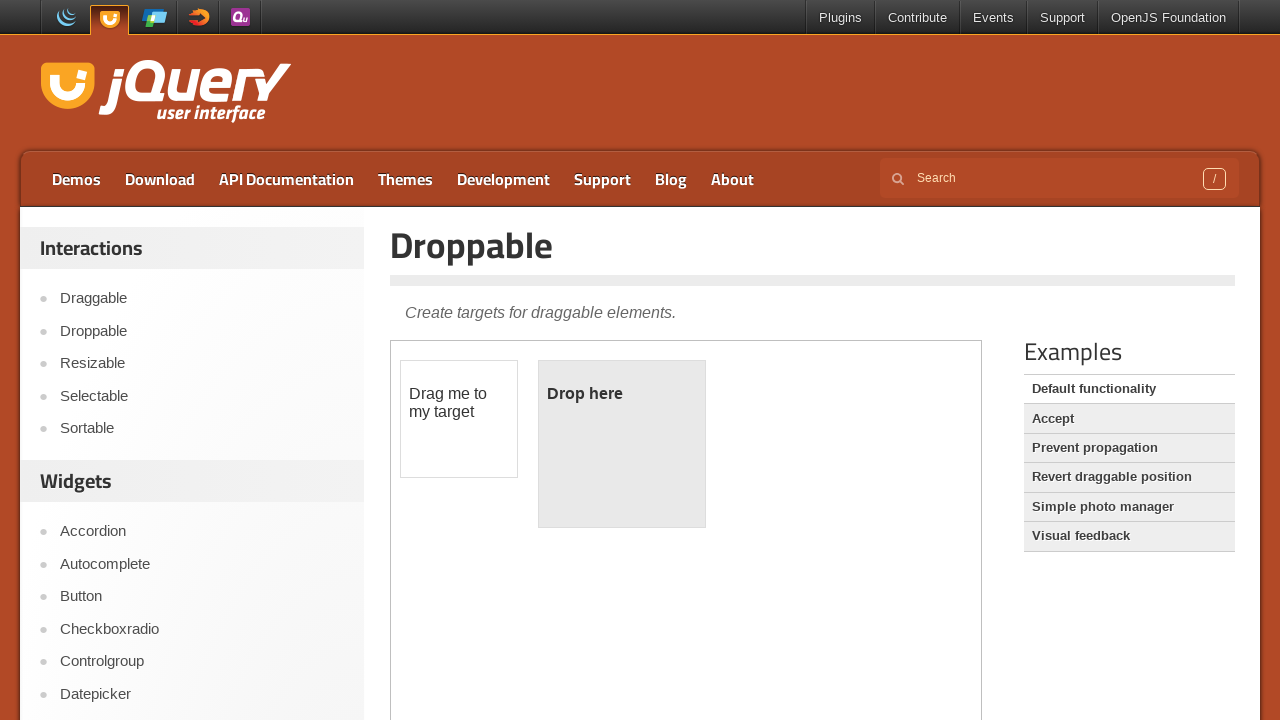

Successfully dragged the draggable element onto the droppable target at (622, 444)
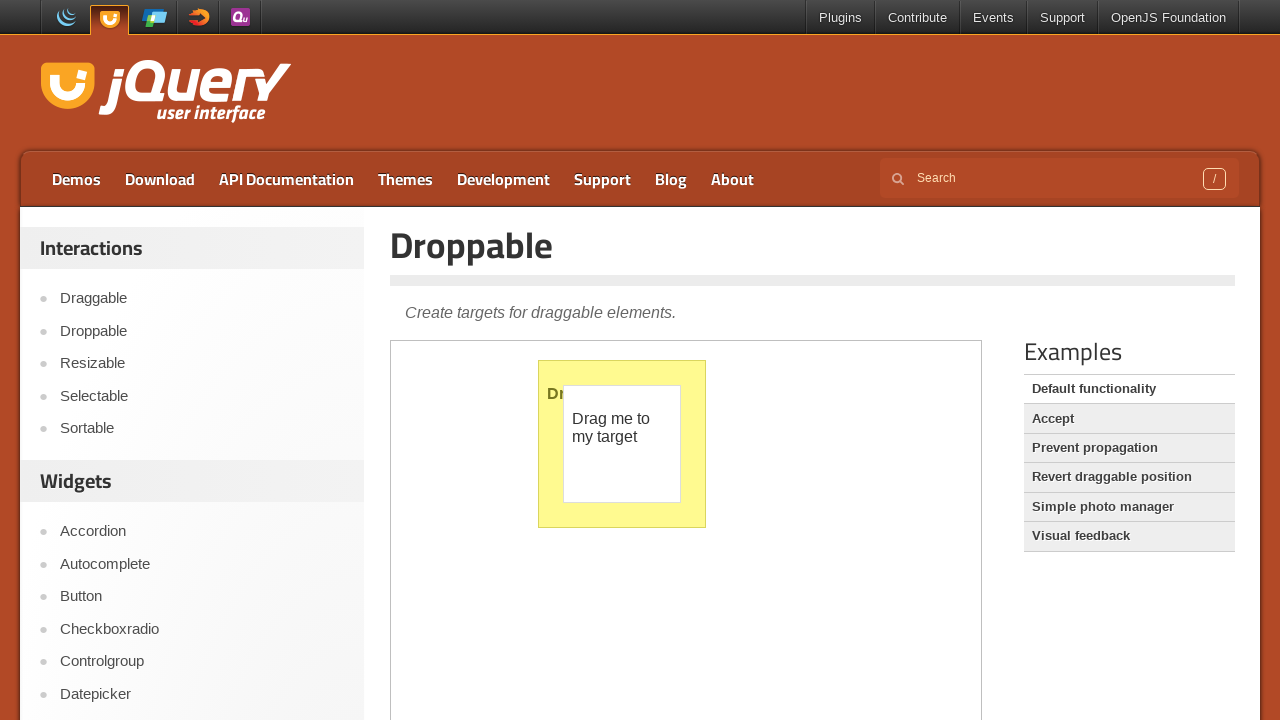

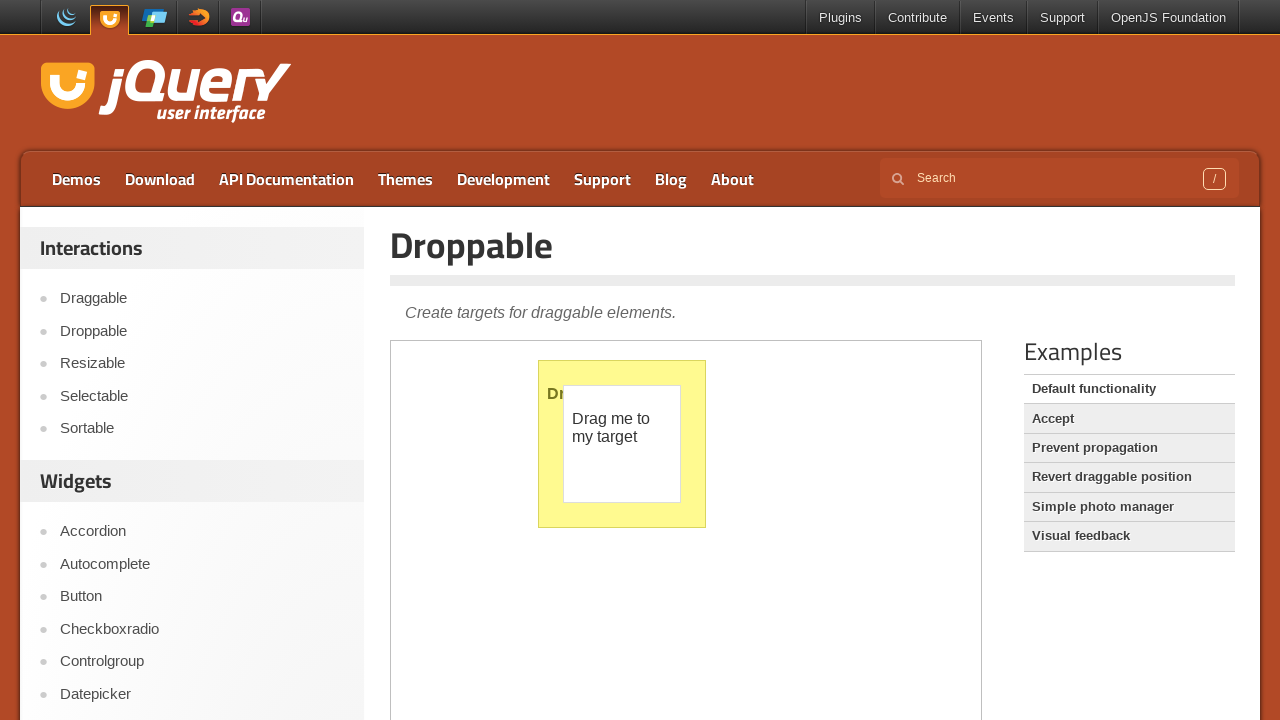